Tests file upload functionality by selecting a file and verifying it was uploaded

Starting URL: https://demoqa.com/upload-download

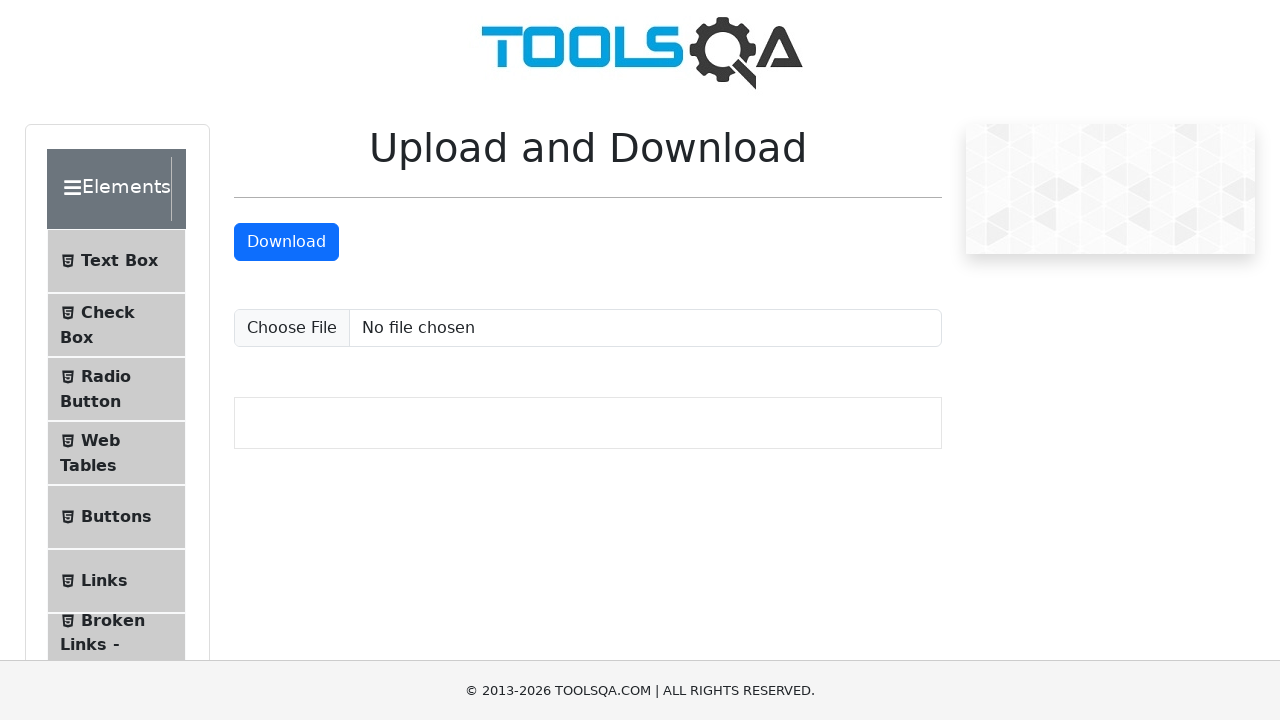

Created temporary test file for upload
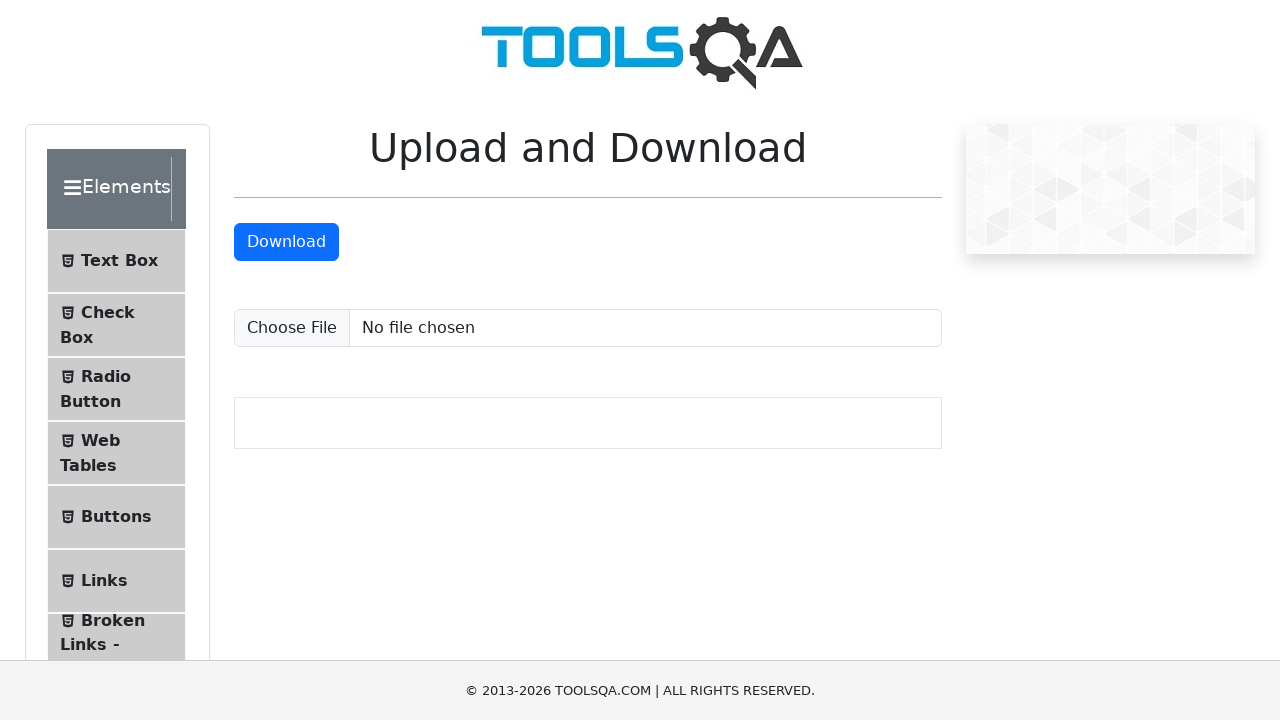

Set input file to upload temporary test file
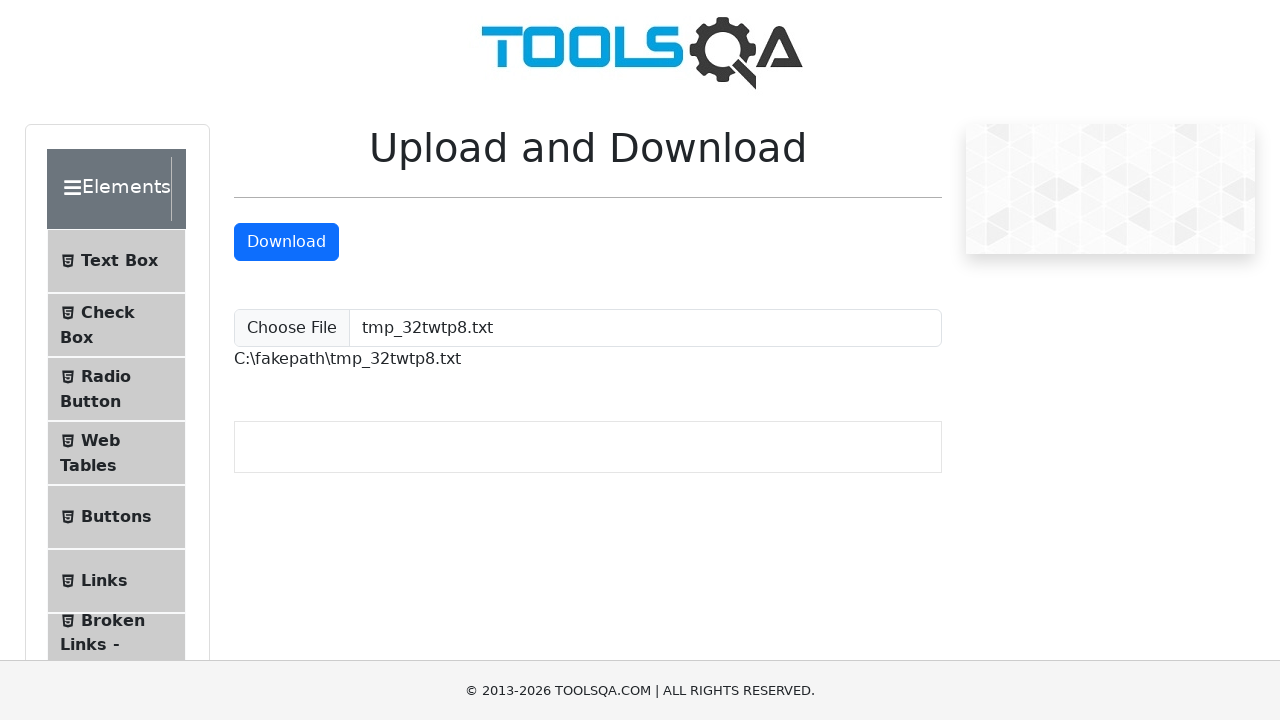

Upload confirmation element appeared, verifying file was uploaded
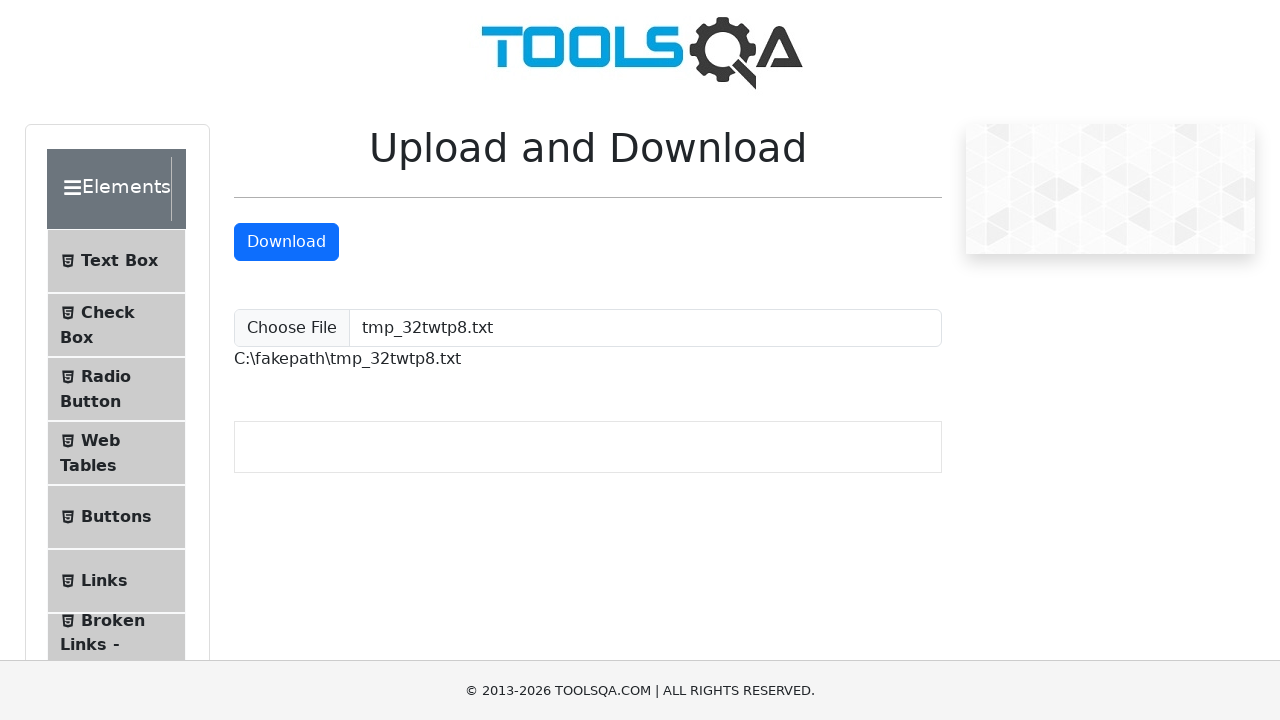

Cleaned up temporary test file
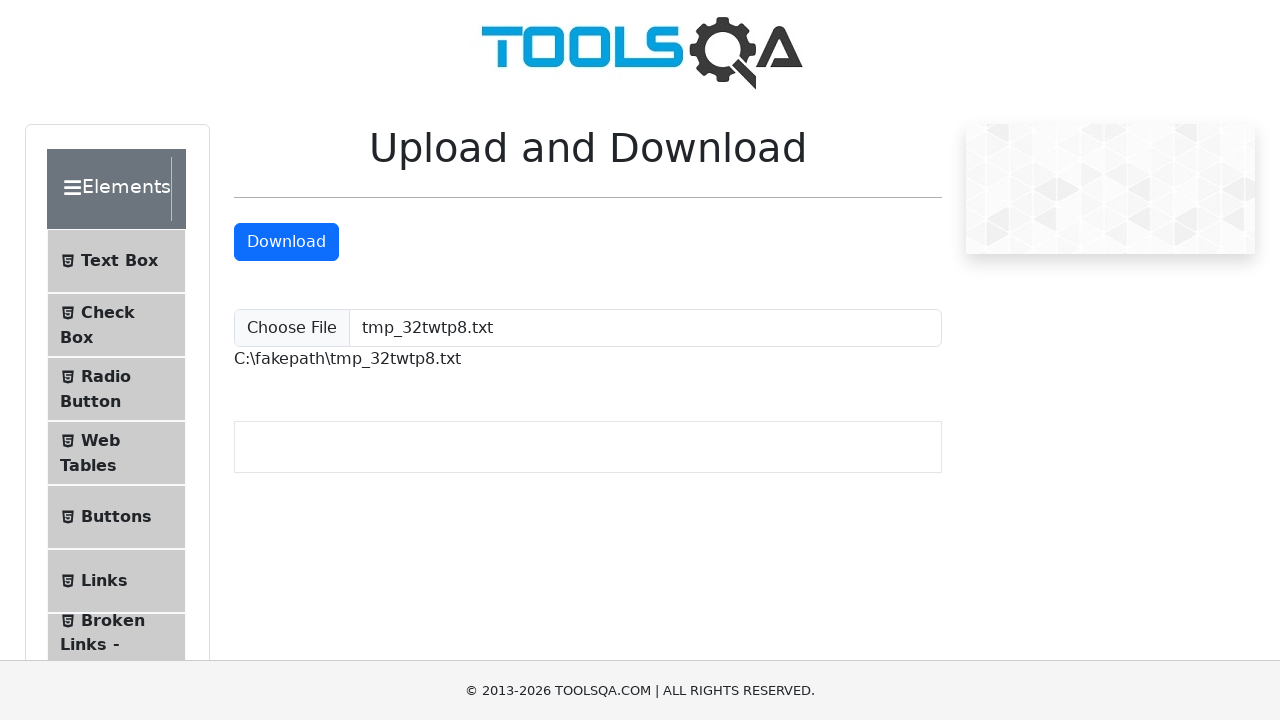

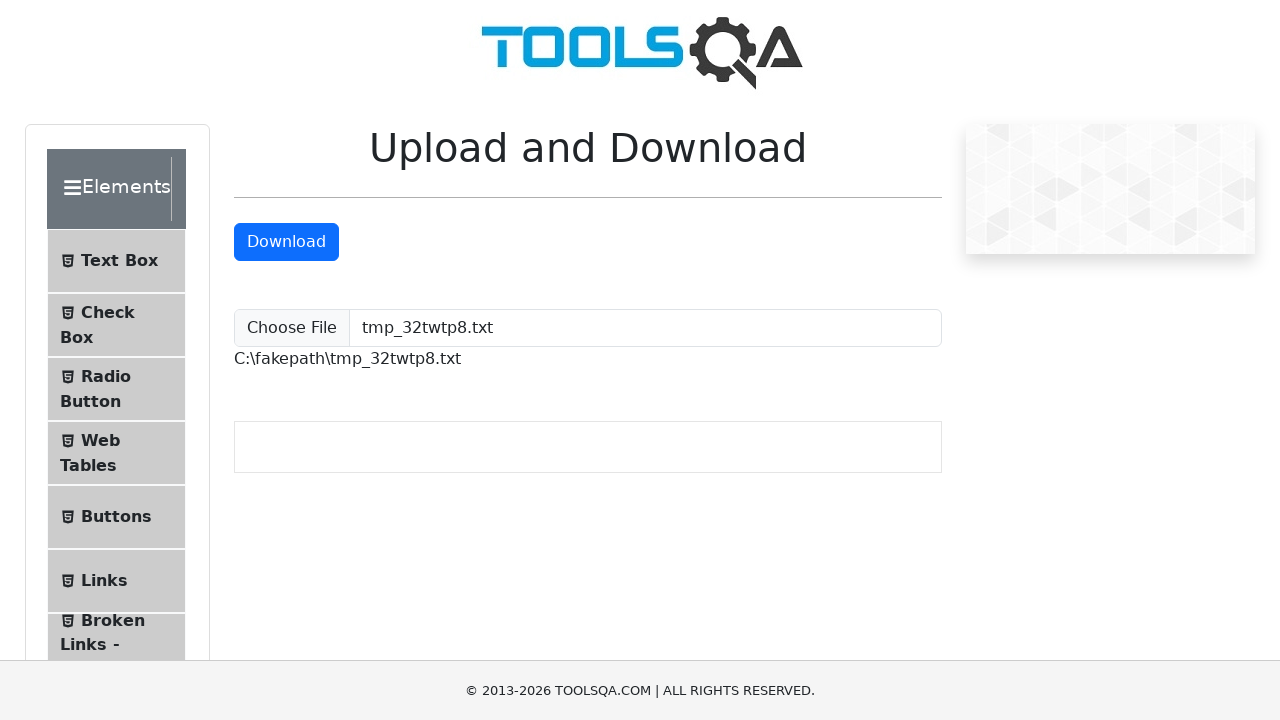